Tests clicking on an image element on the demo automation testing website by verifying the image is displayed and enabled, then clicking it

Starting URL: http://demo.automationtesting.in/

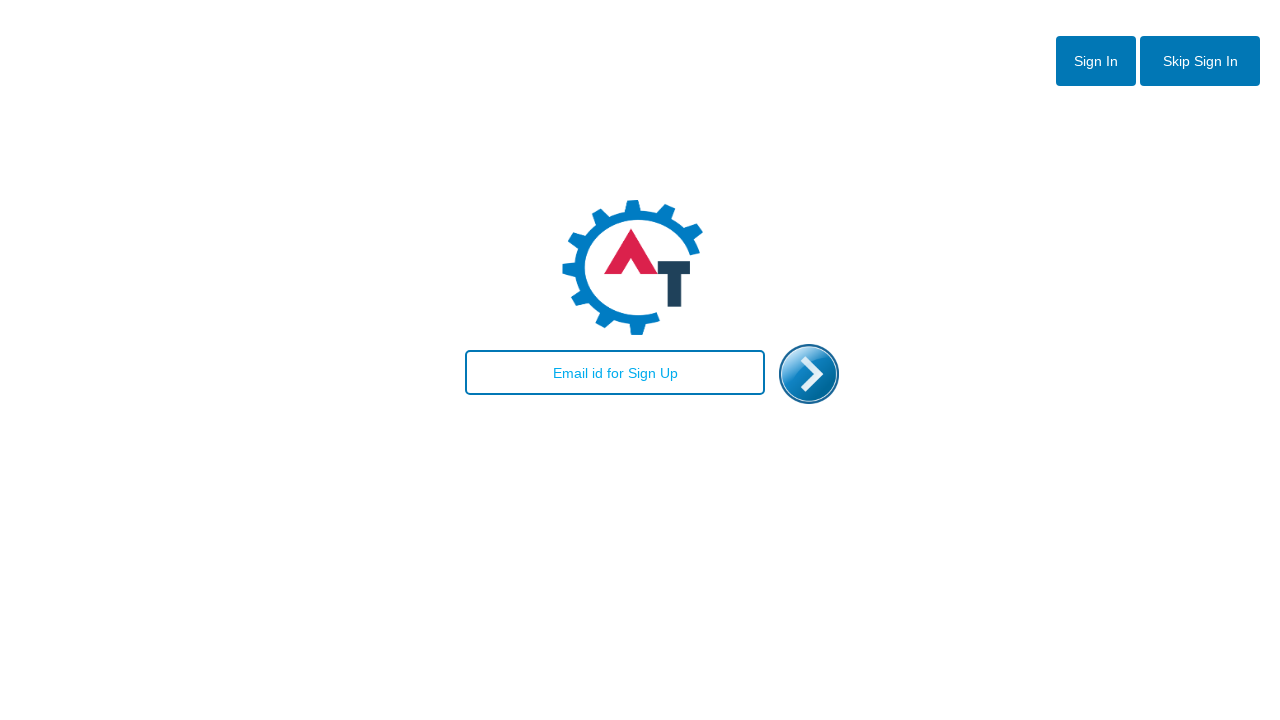

Image element (#enterimg) is visible and ready
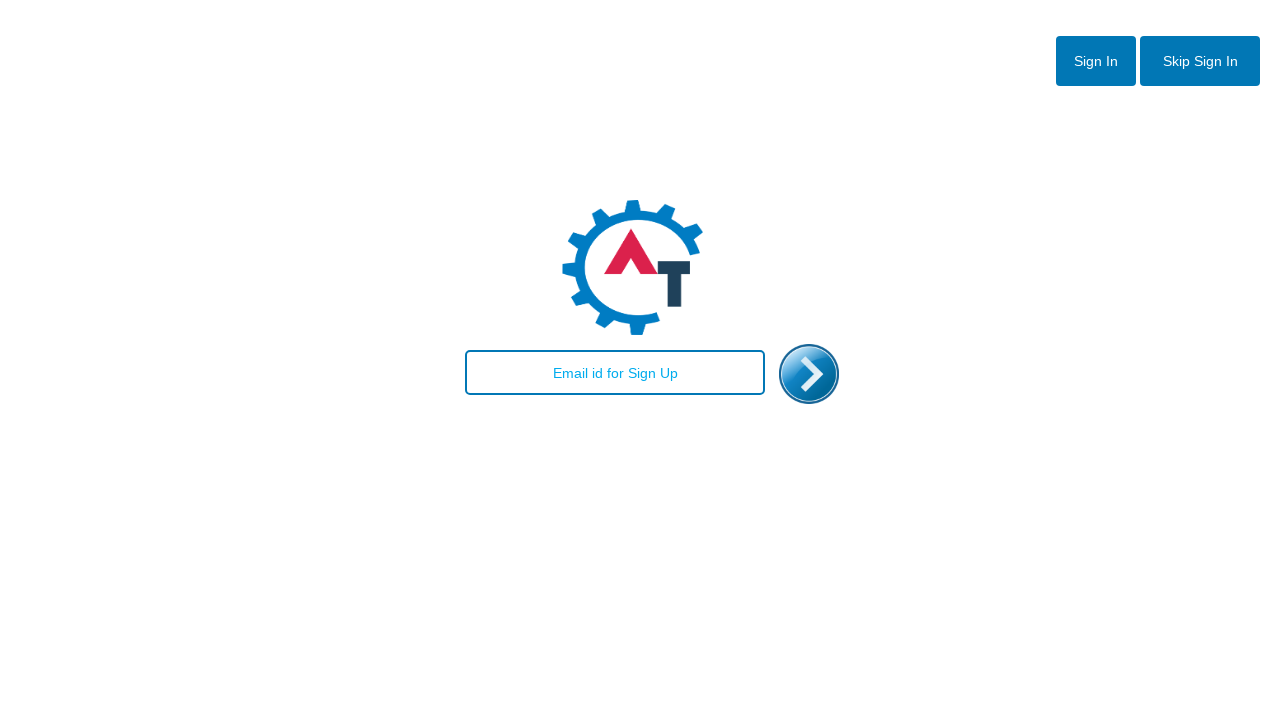

Clicked on the image element at (809, 374) on #enterimg
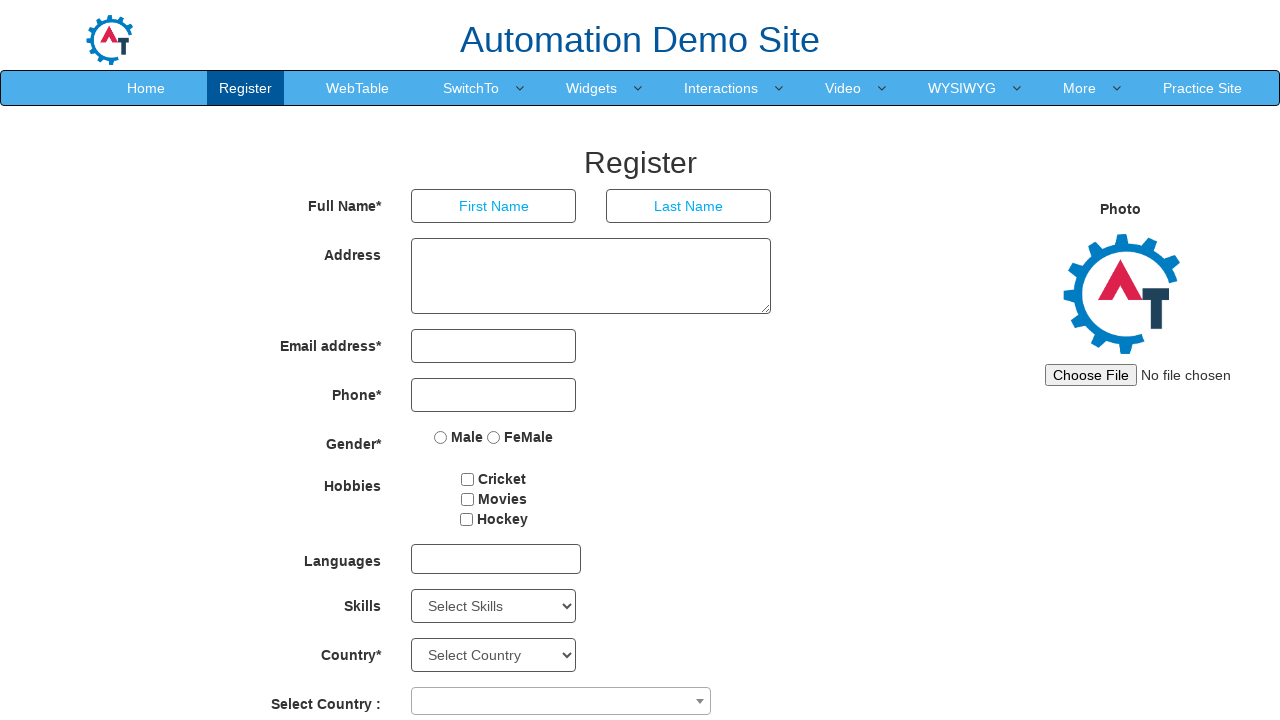

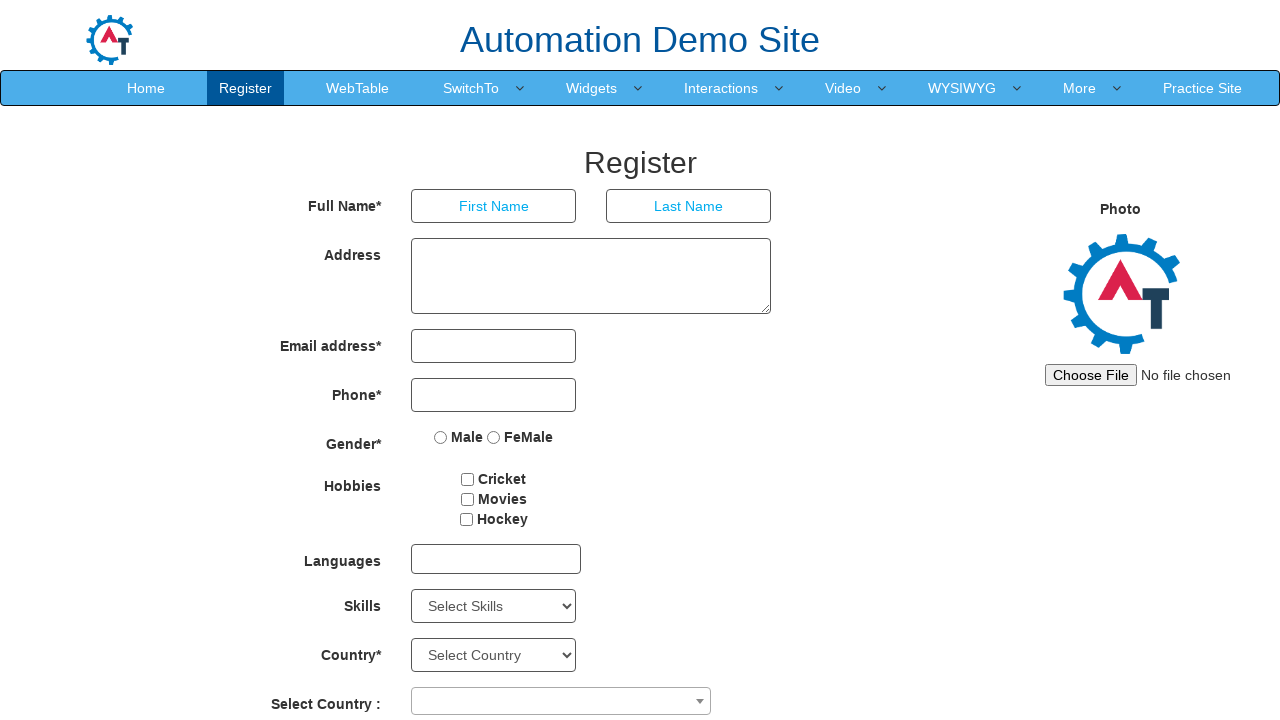